Tests registration form by filling out various fields including name, address, email, phone, selecting radio buttons, checkboxes, and dropdown options

Starting URL: http://demo.automationtesting.in/Register.html

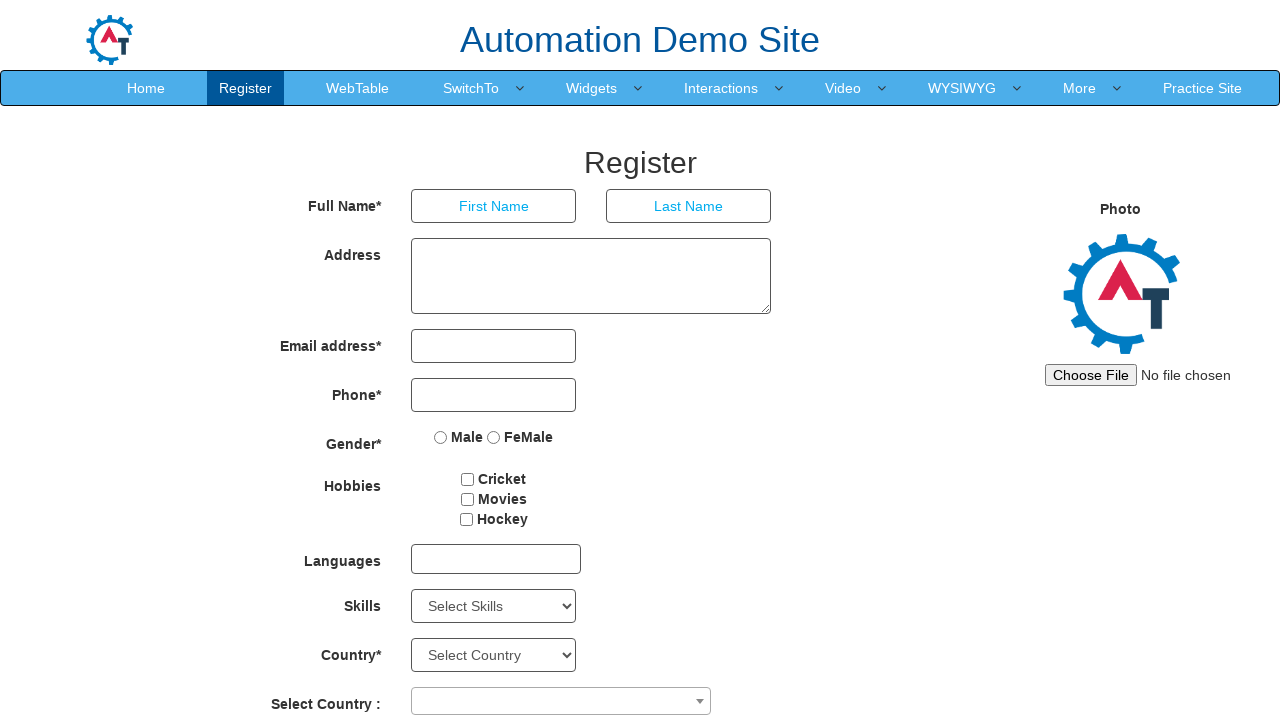

Filled first name field with 'test' on input[placeholder='First Name']
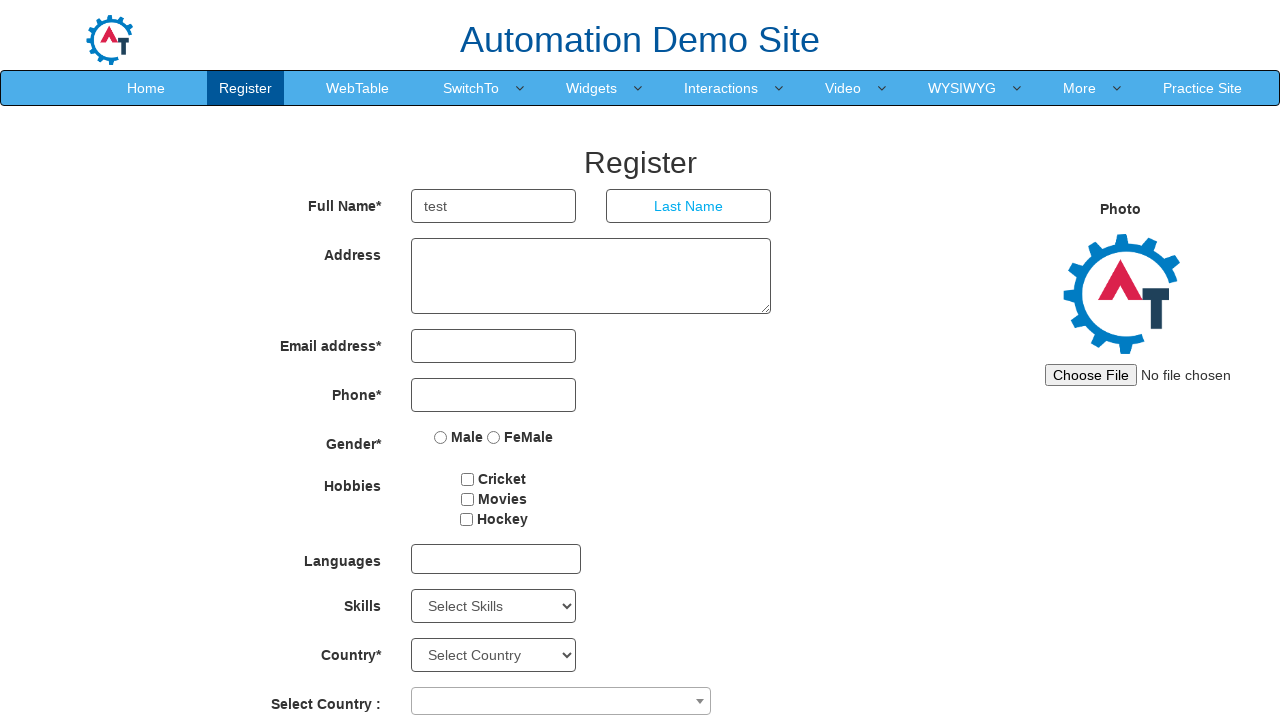

Filled last name field with 'test1' on input[placeholder*='Last Name']
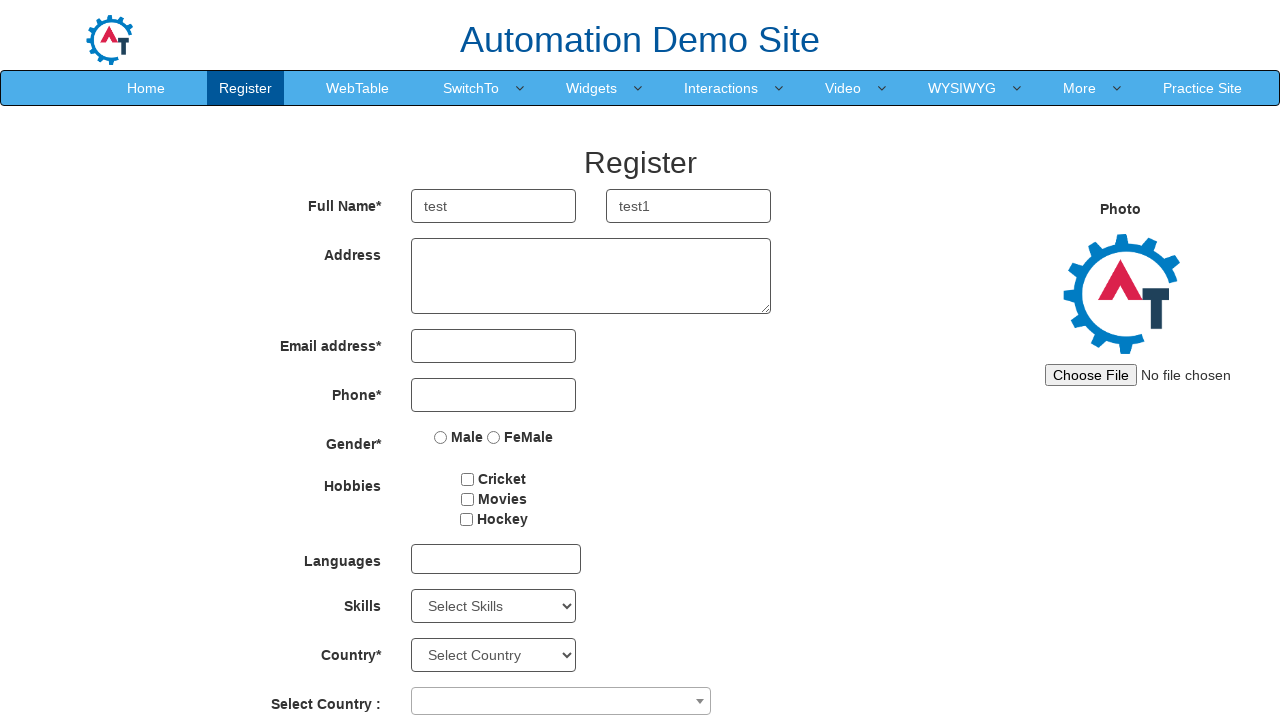

Filled address field with 'abcd street' on textarea.form-control.ng-pristine.ng-untouched.ng-valid
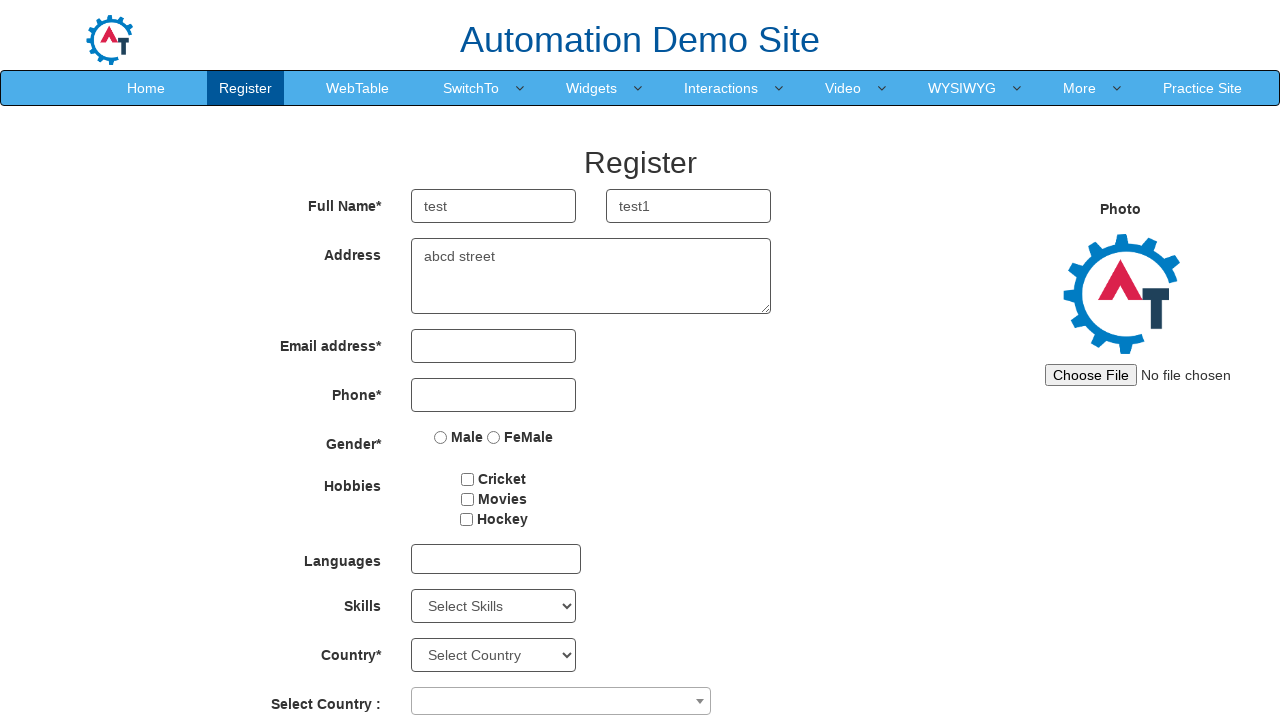

Filled email field with 'test@gmail.com' on input[type='email']
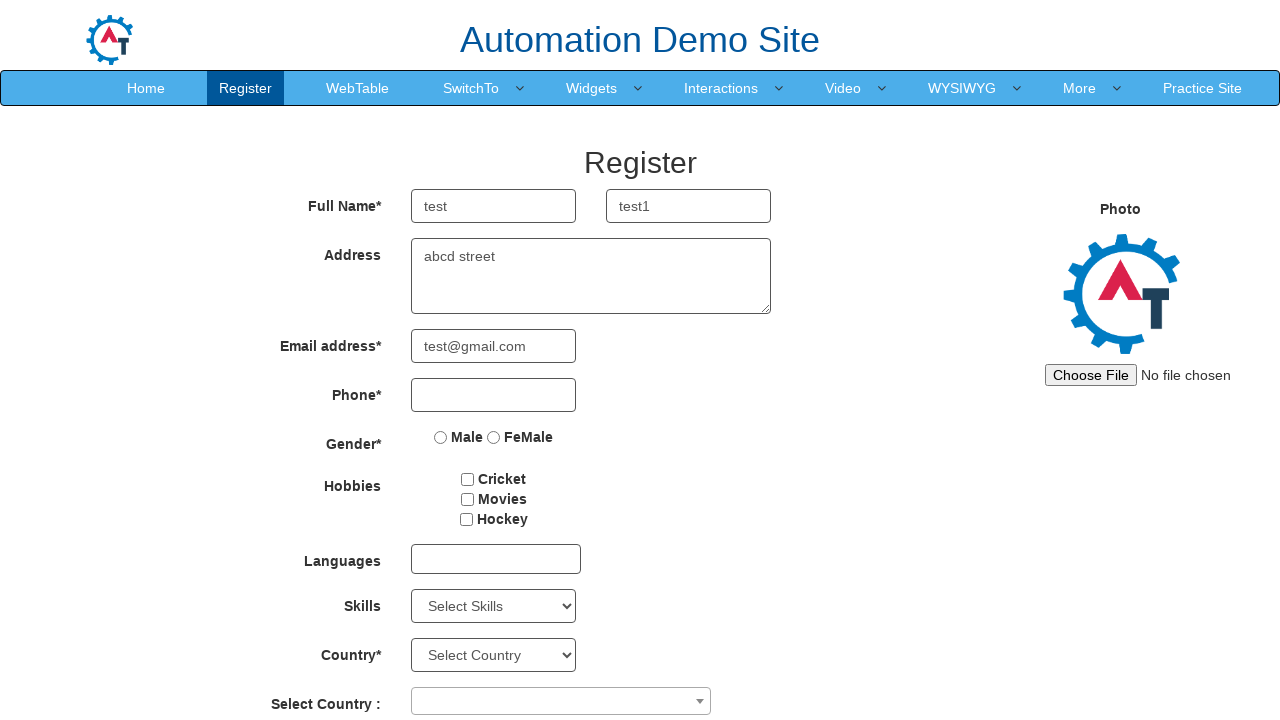

Filled phone number field with '9994721391' on input[ng-model='Phone']
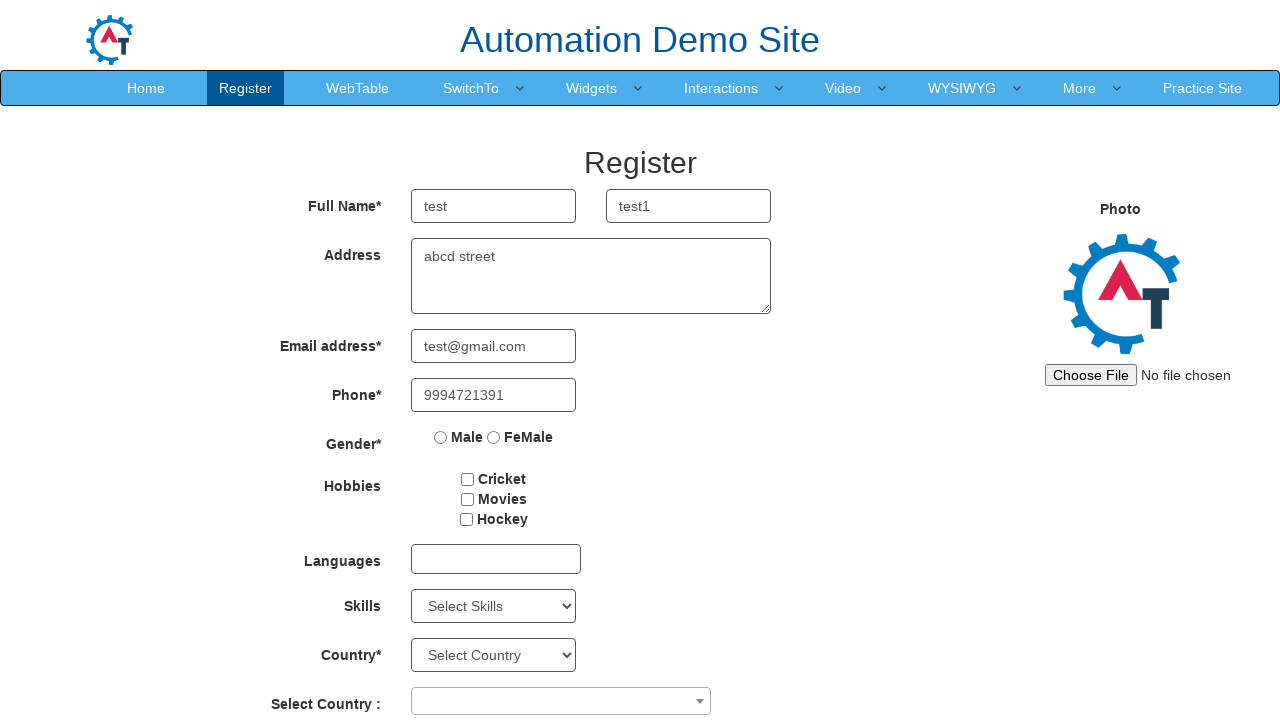

Selected Male radio button for gender at (441, 437) on input[name='radiooptions']
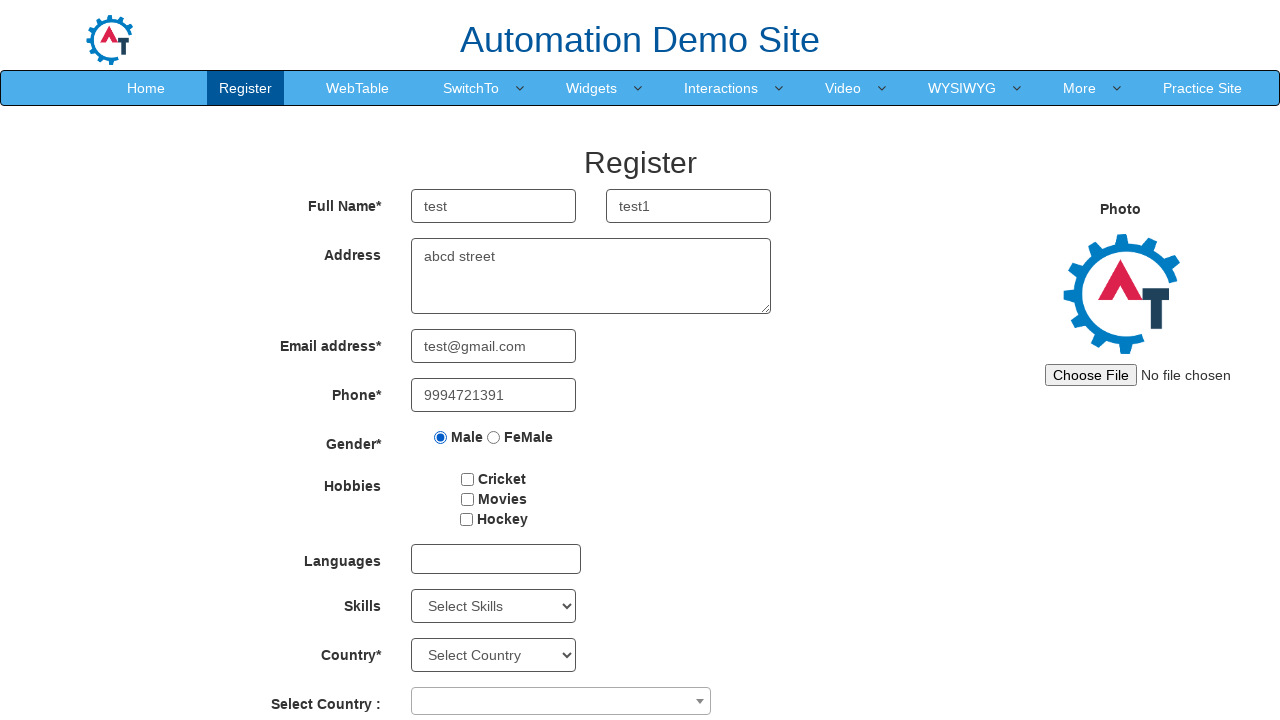

Checked Cricket checkbox at (468, 479) on input[type='checkbox'][value='Cricket']
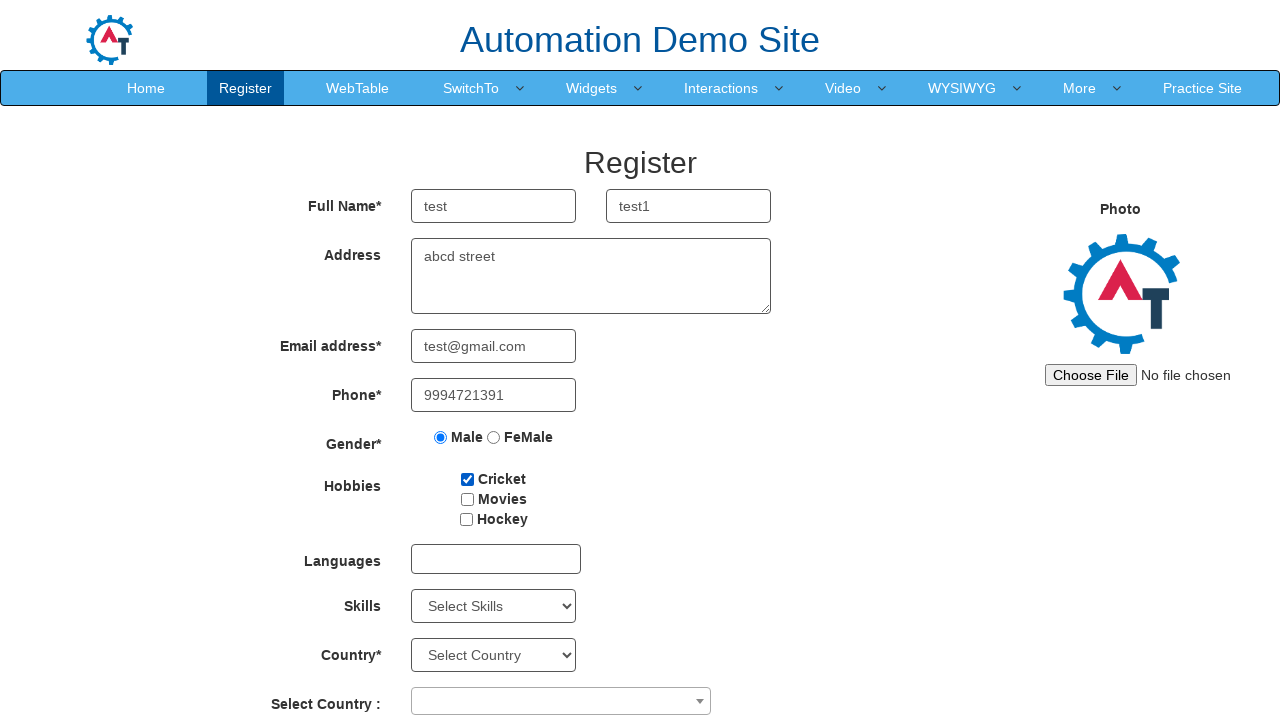

Selected Analytics from Skills dropdown on select#Skills
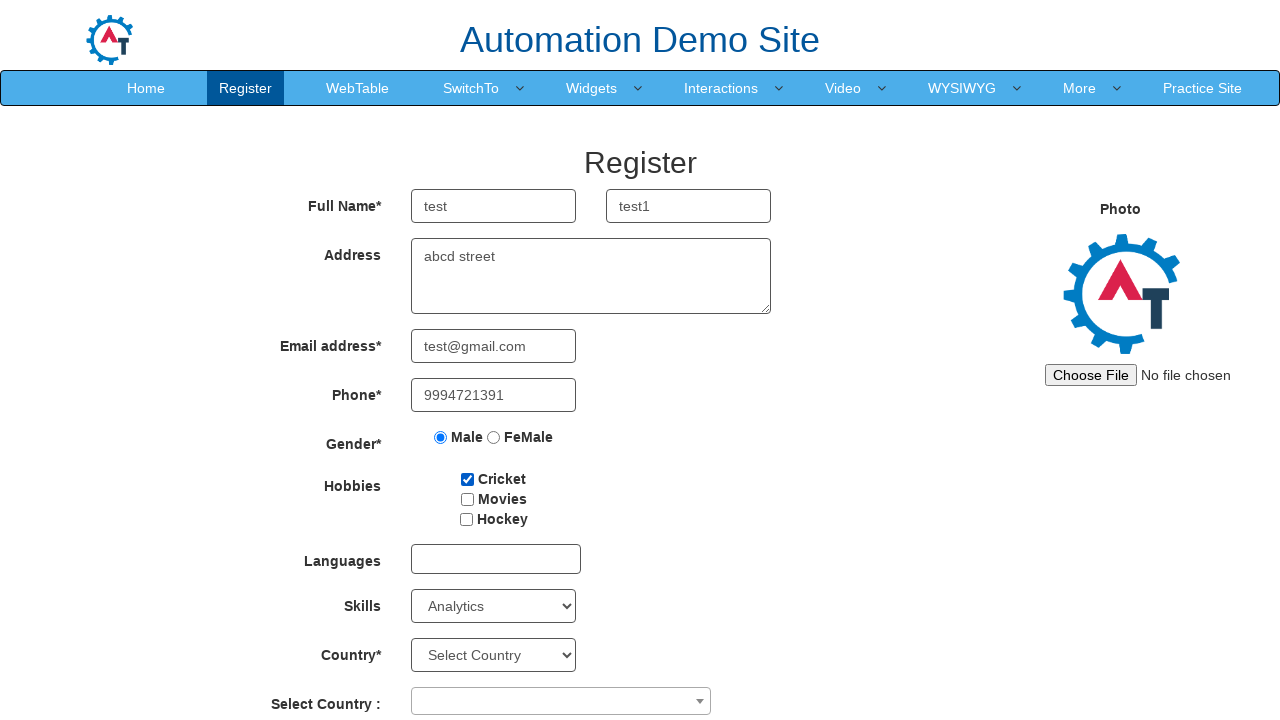

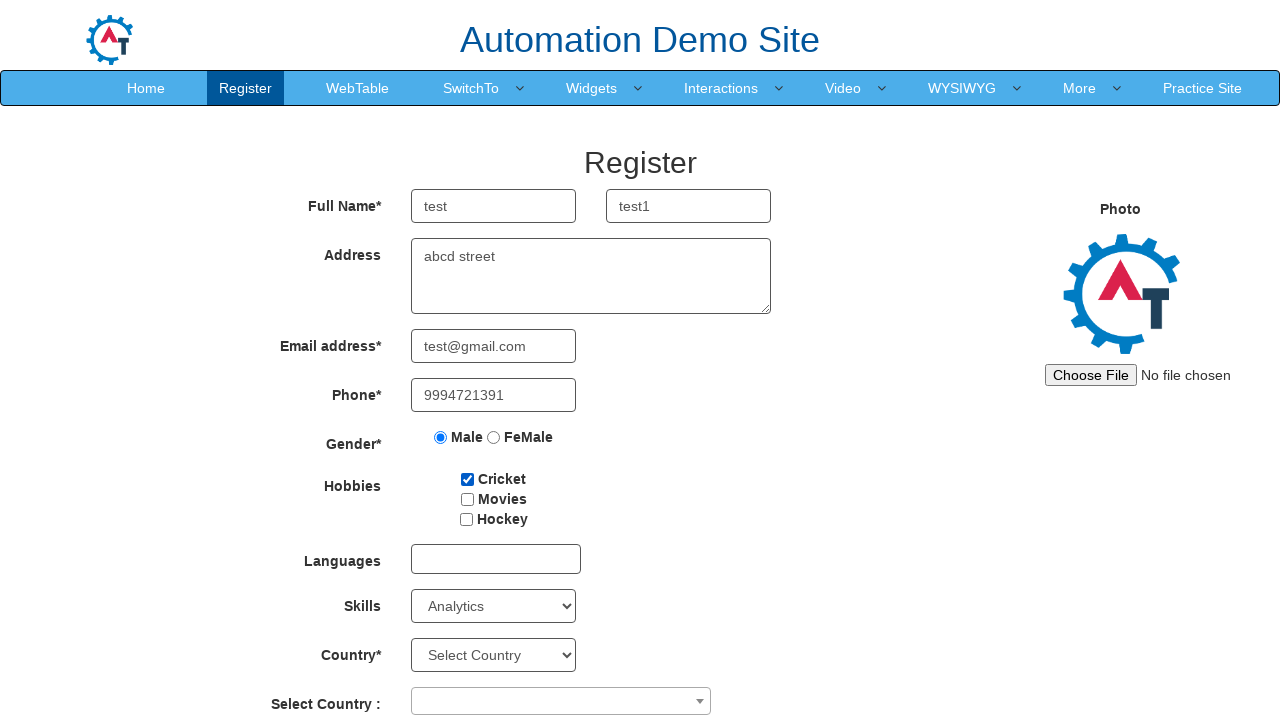